Verifies text content and attributes of UI elements on the login page including the "Remember me" label and "Forgot Password" link

Starting URL: https://login1.nextbasecrm.com

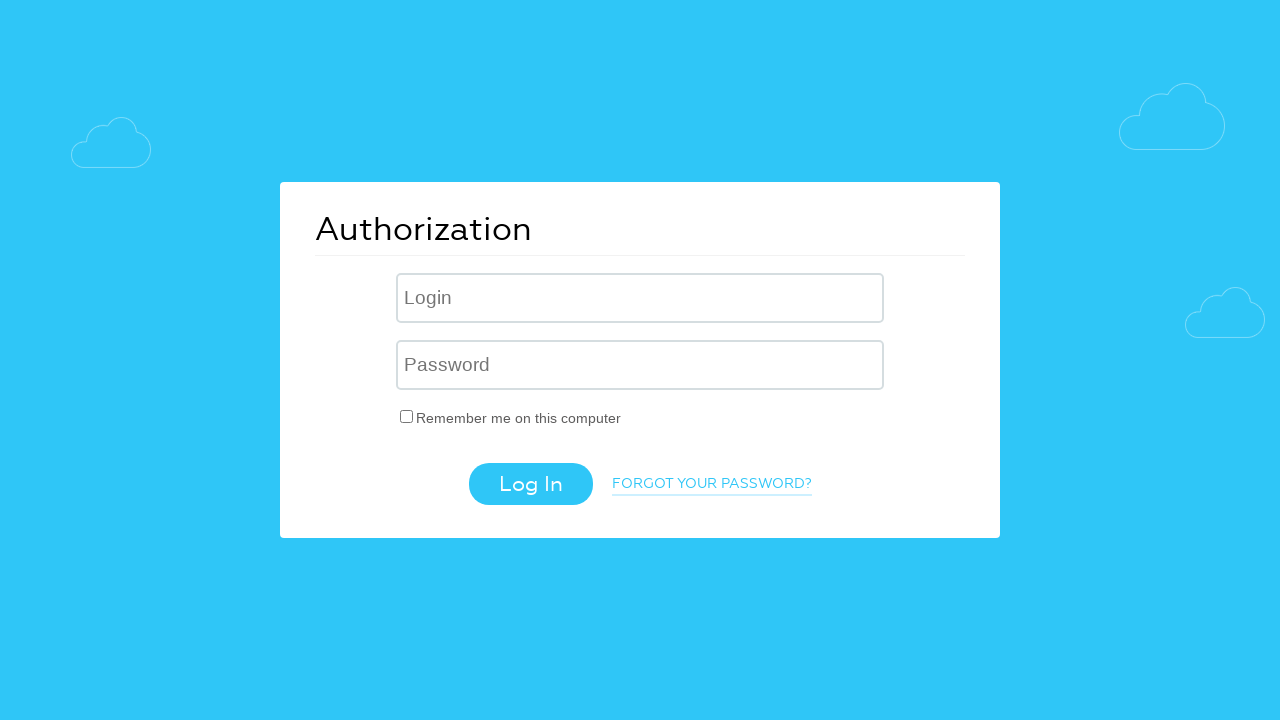

Located 'Remember me' checkbox label element
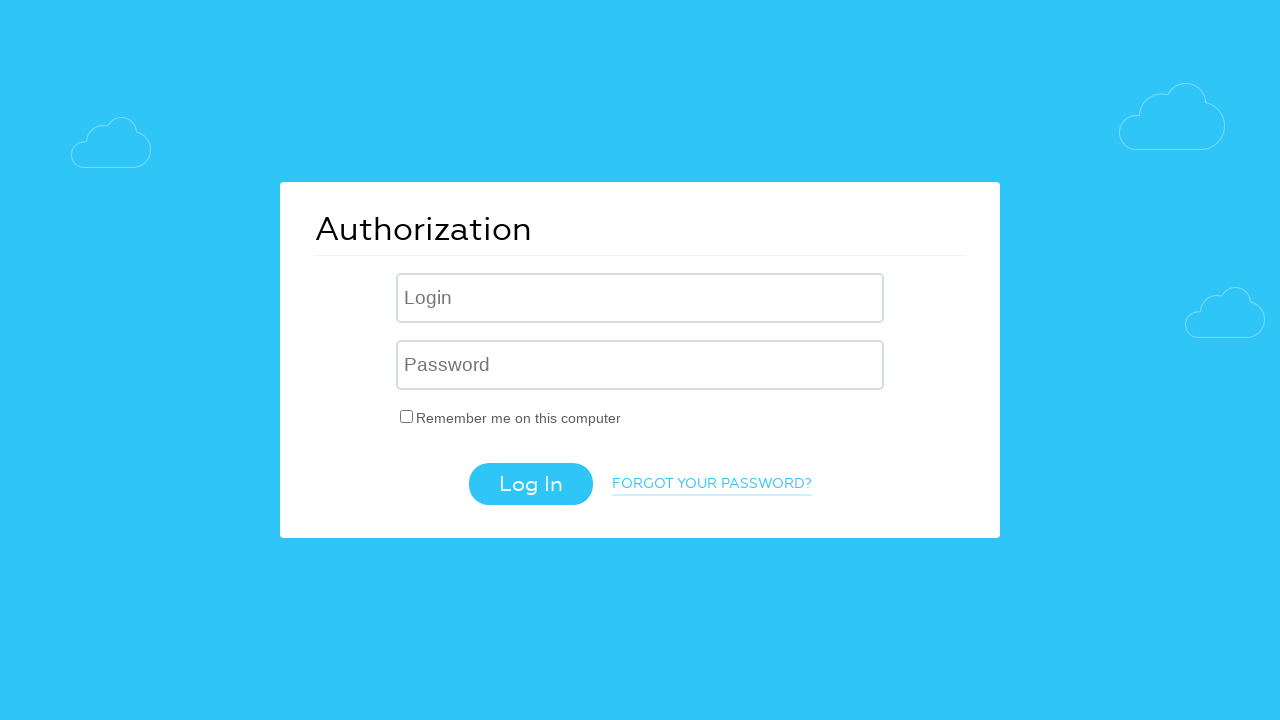

Retrieved text content from 'Remember me' label
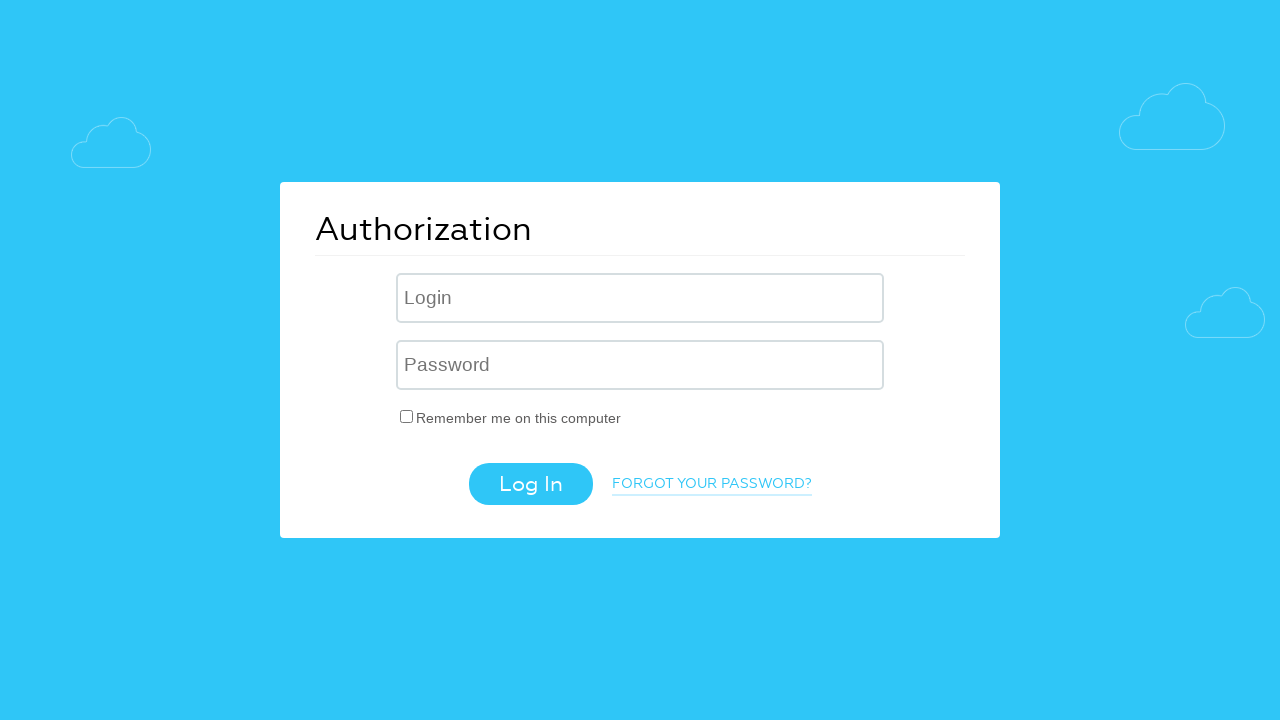

Verified 'Remember me' label text: 'Remember me on this computer'
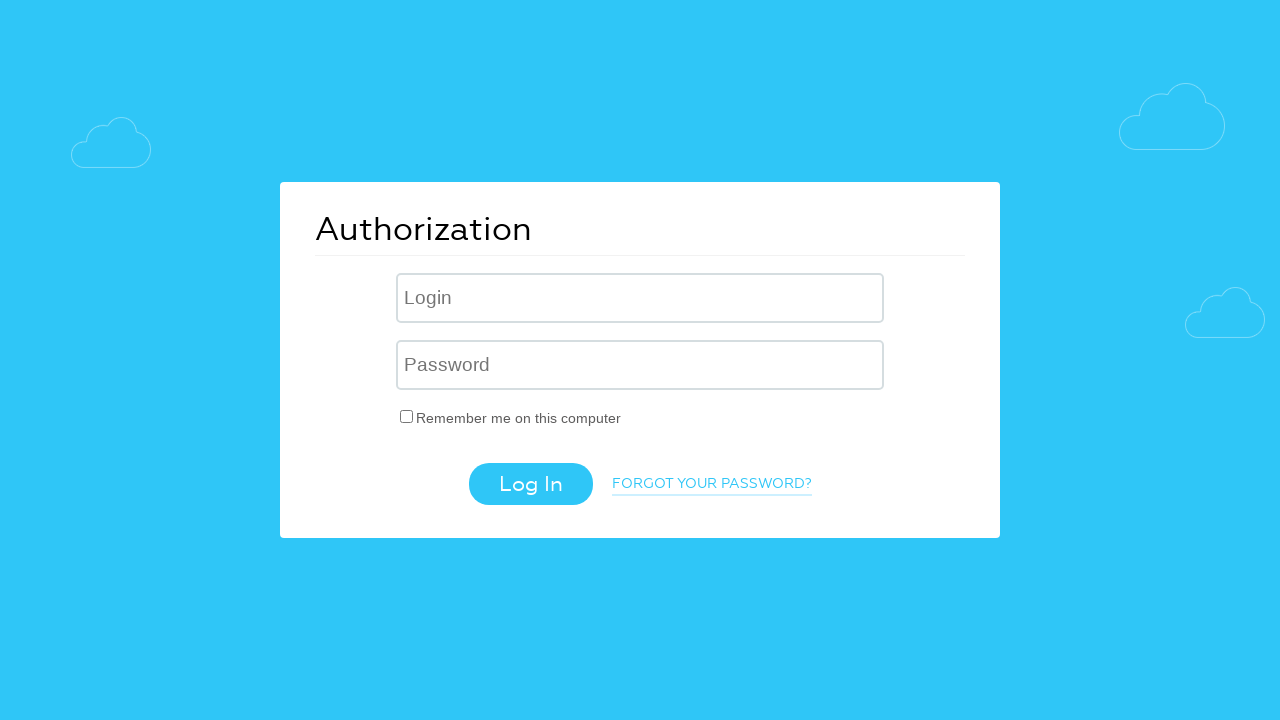

Located 'Forgot Password' link element
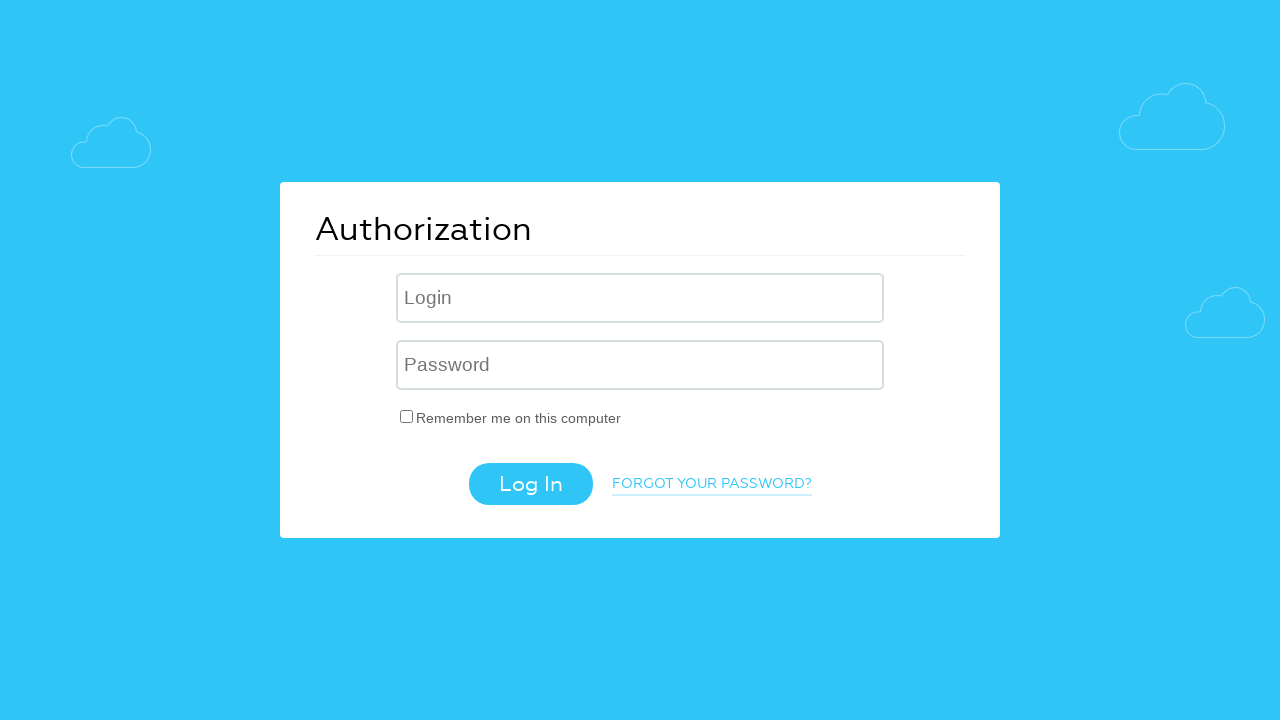

Retrieved text content from 'Forgot Password' link
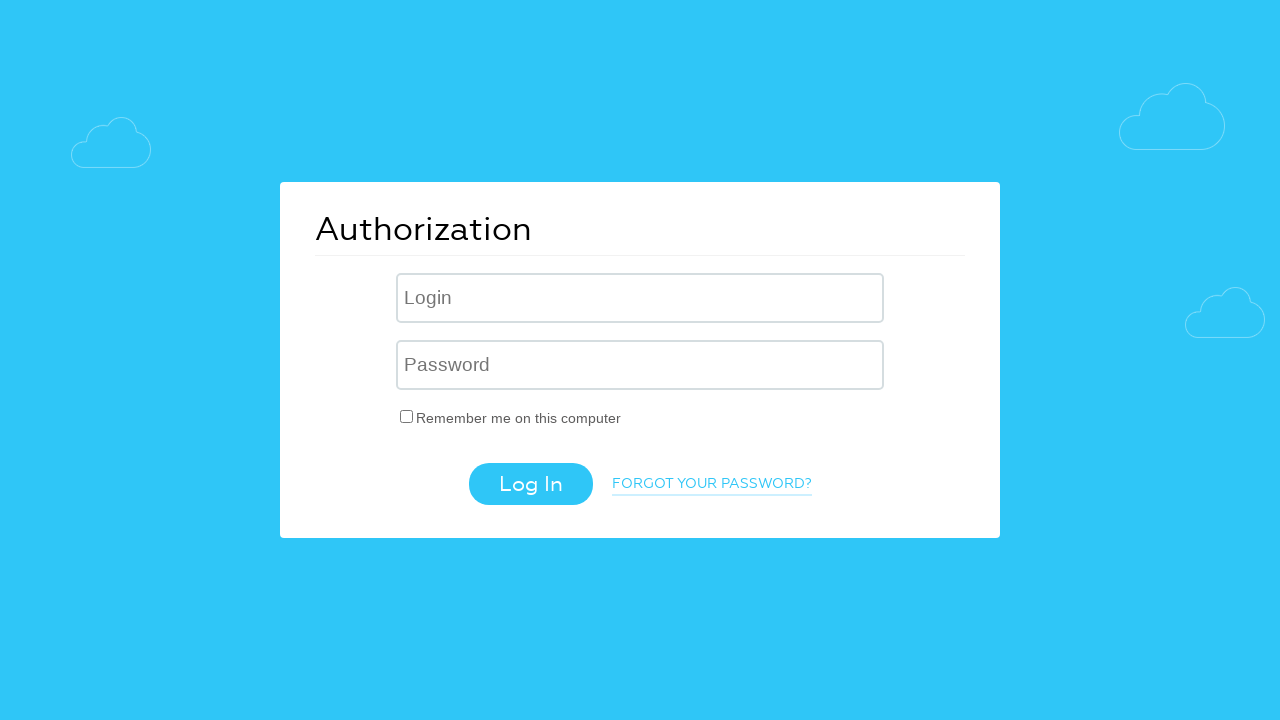

Verified 'Forgot Password' link text: 'Forgot your password?'
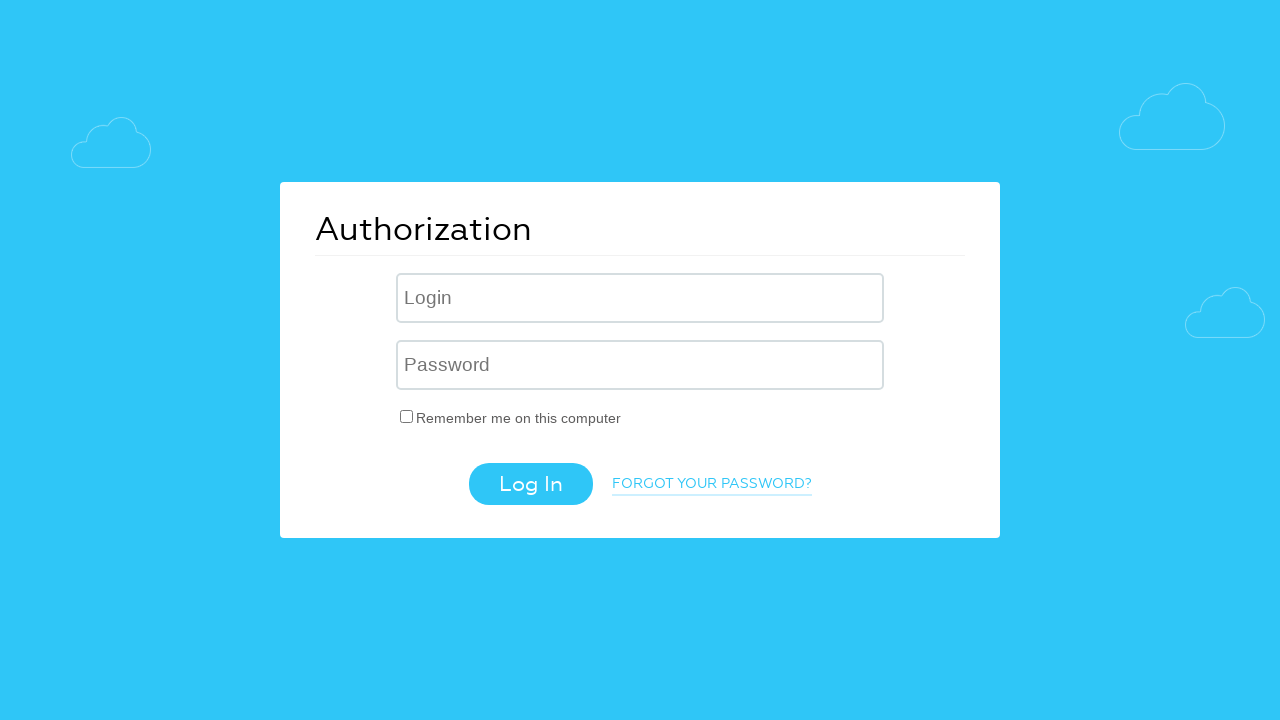

Retrieved href attribute from 'Forgot Password' link
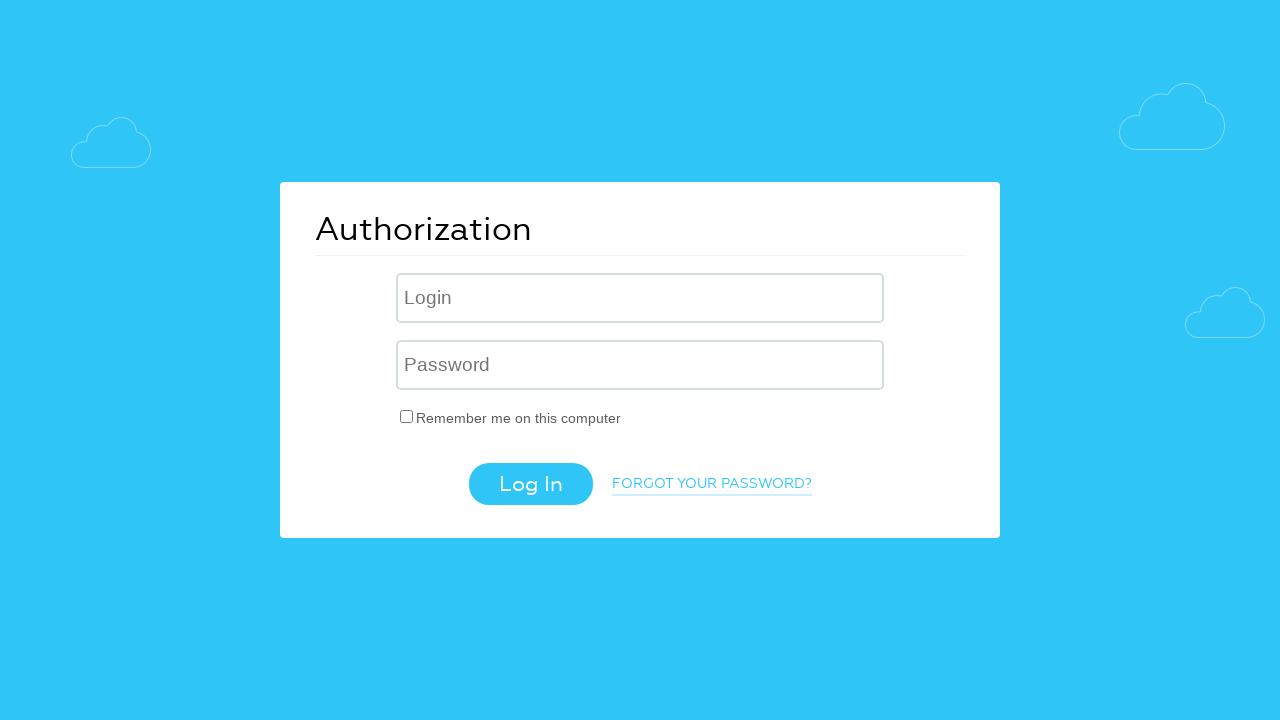

Verified 'Forgot Password' link href attribute contains 'forgot_password=yes': /?forgot_password=yes
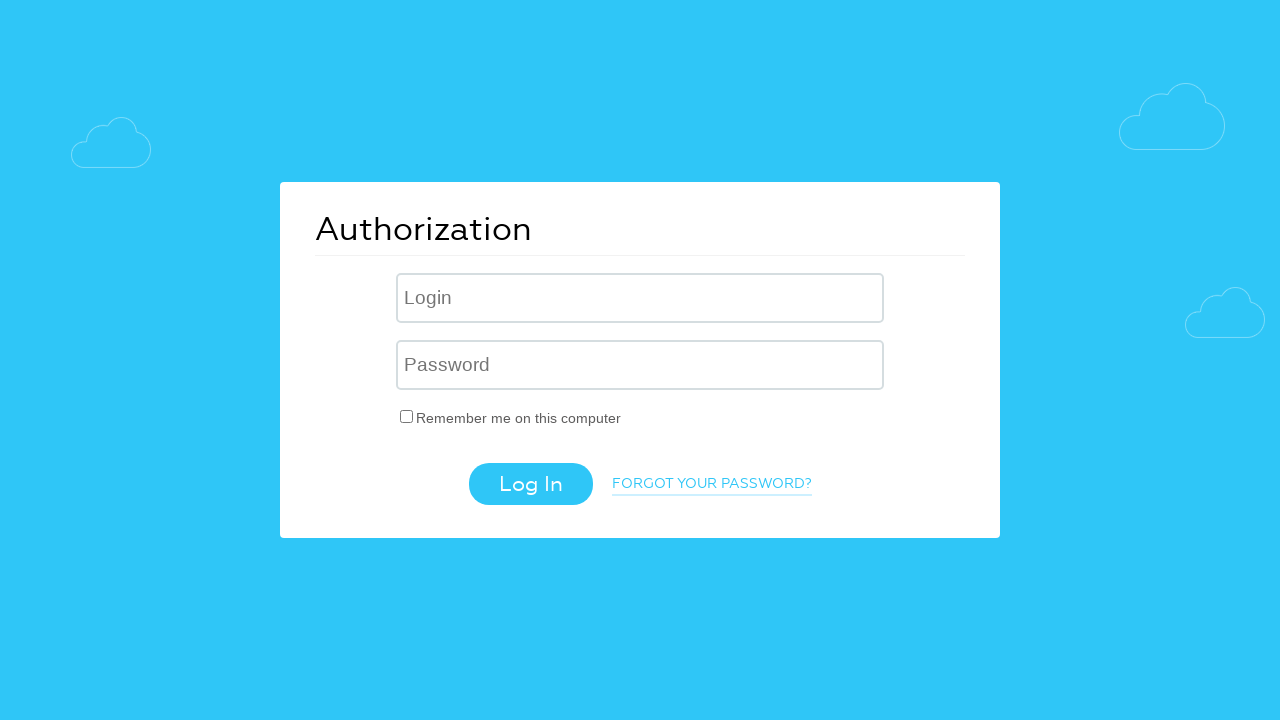

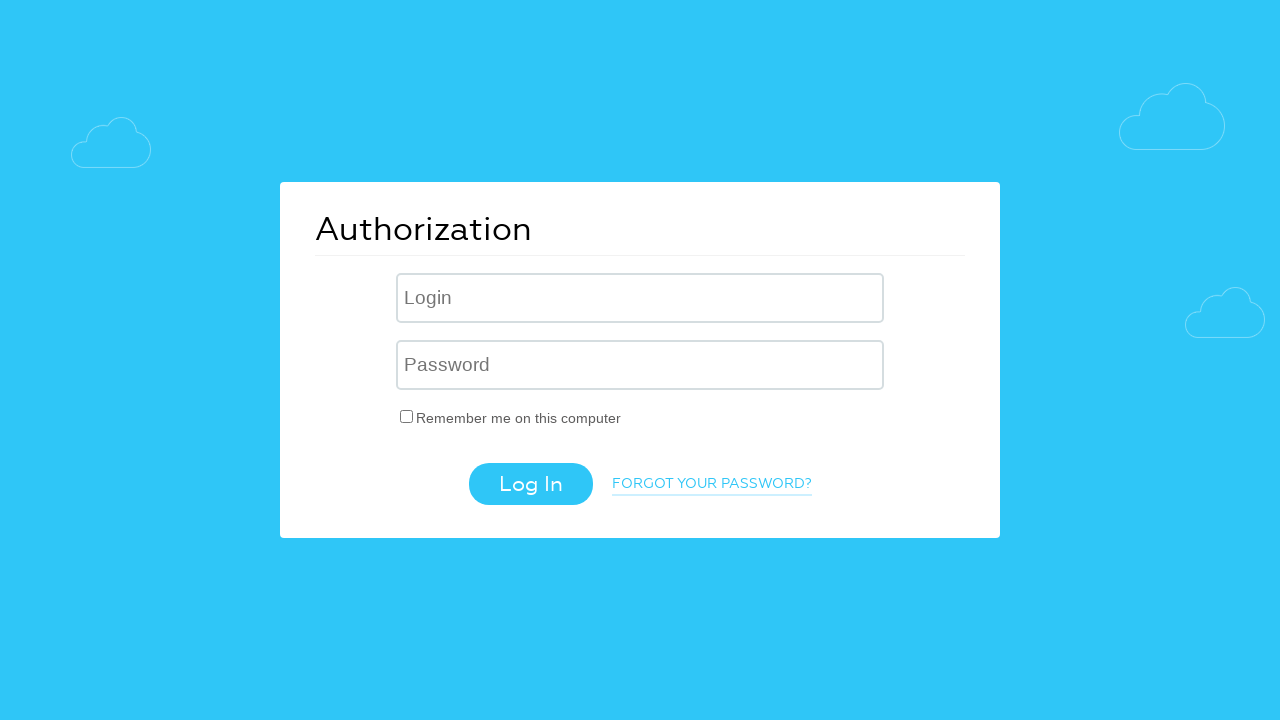